Navigates to Weibo homepage and clicks on the "首页" (Home) link

Starting URL: https://weibo.com/

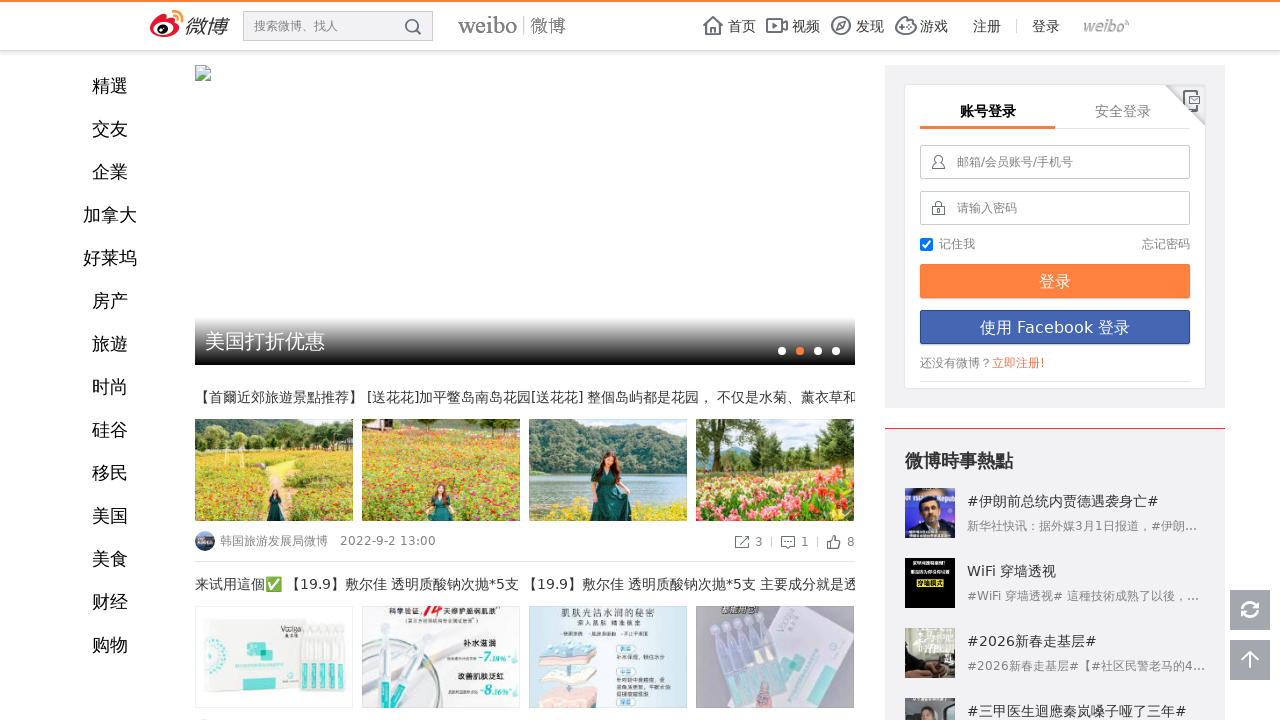

Waited for page to reach networkidle state
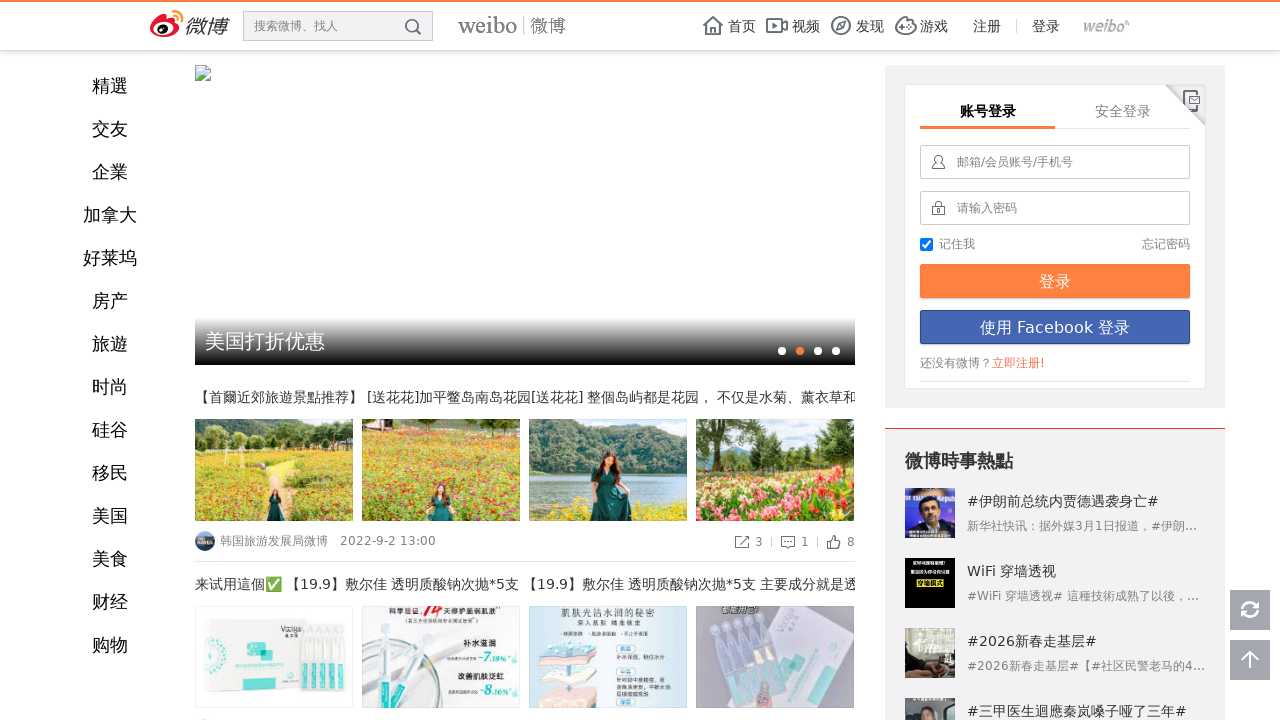

Clicked on the '首页' (Home) link at (742, 26) on text=首页
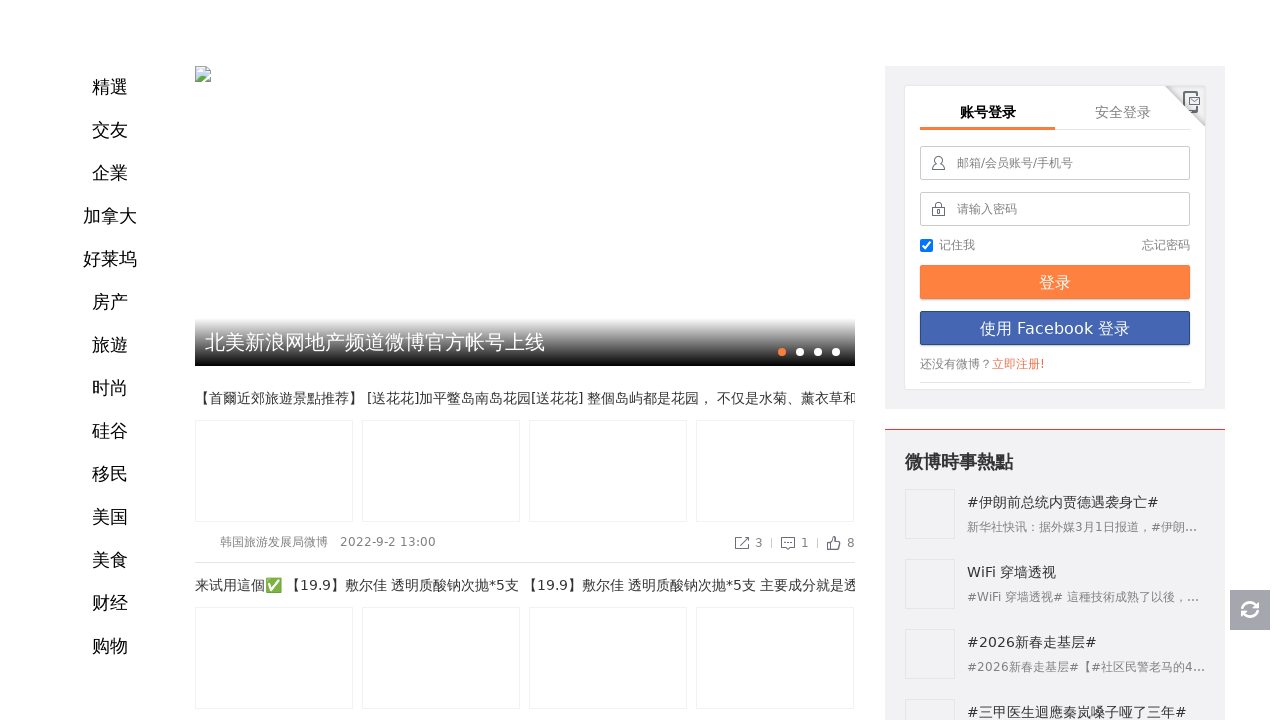

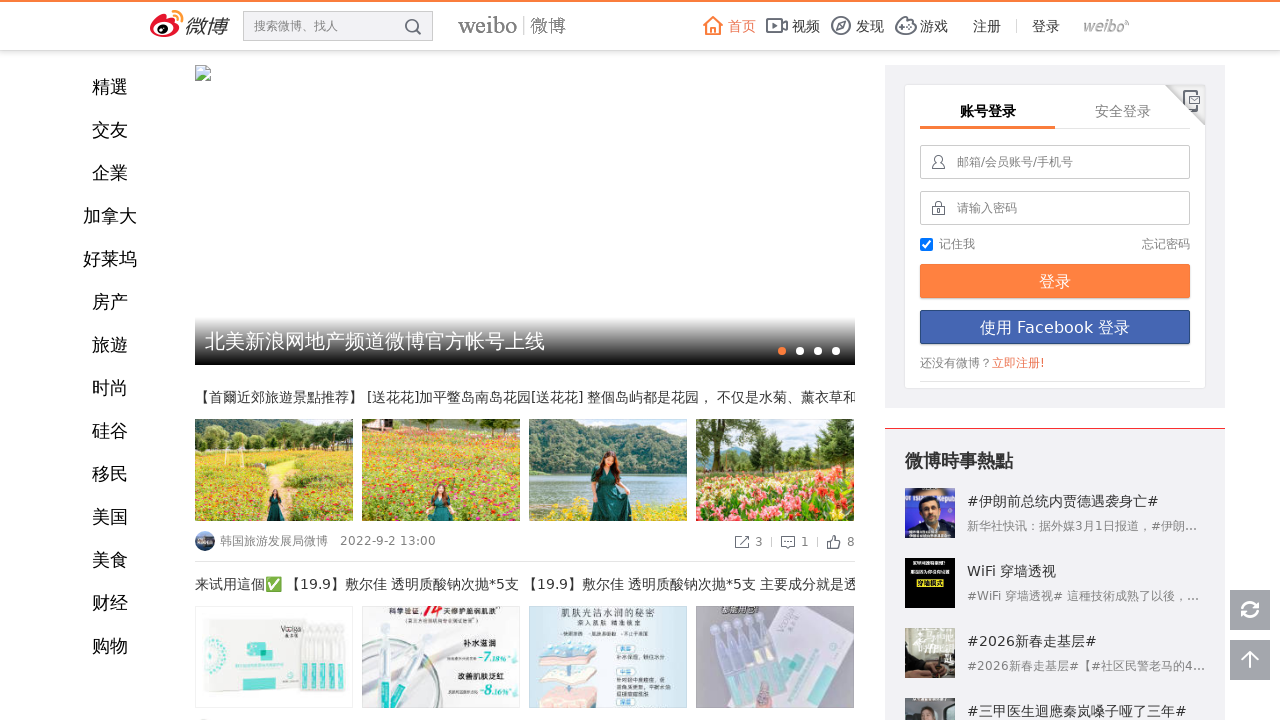